Tests right-click context menu functionality by performing a context click on a button and verifying the context menu appears with expected options

Starting URL: http://swisnl.github.io/jQuery-contextMenu/demo.html

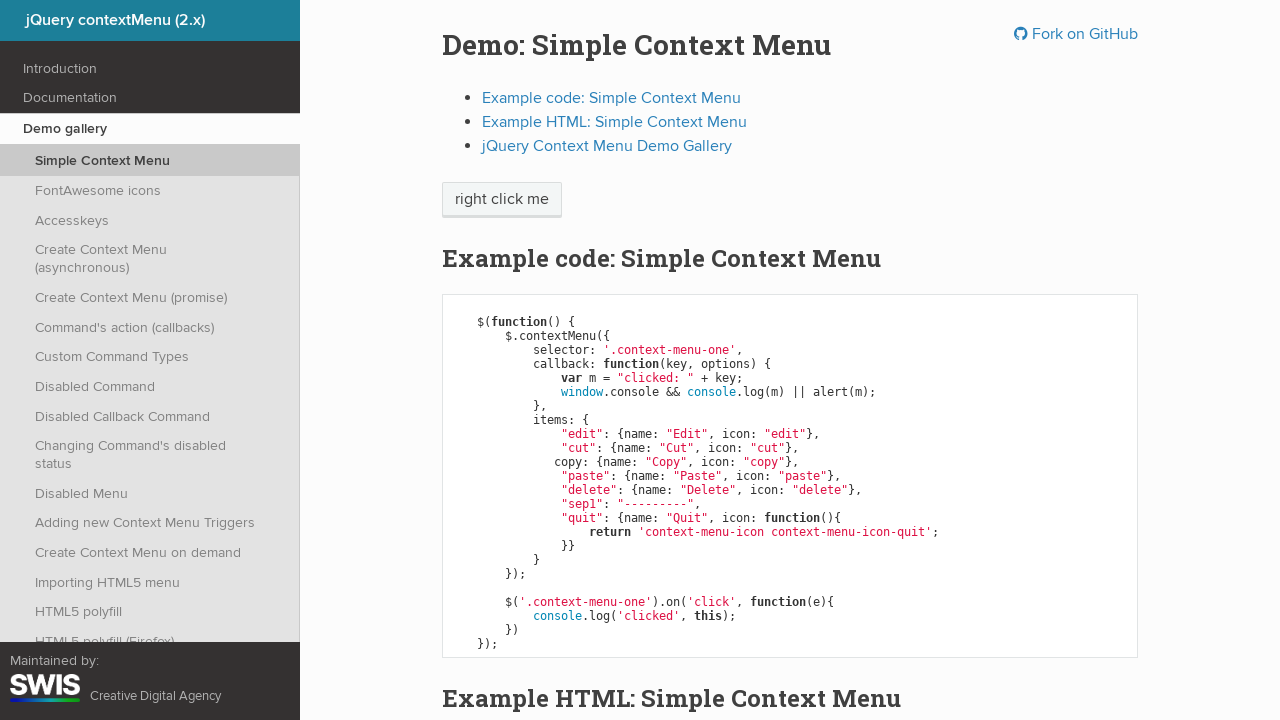

Located right-click target element with class 'context-menu-one'
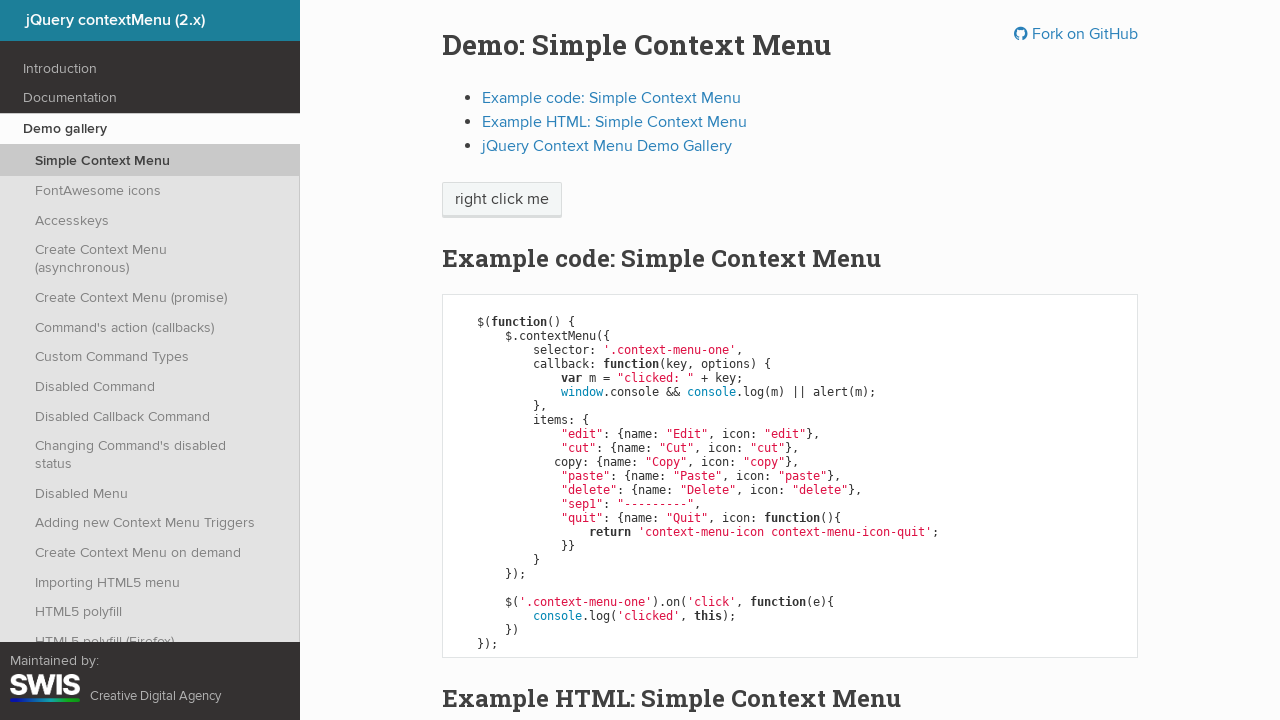

Performed right-click context menu action on target element at (502, 200) on .context-menu-one
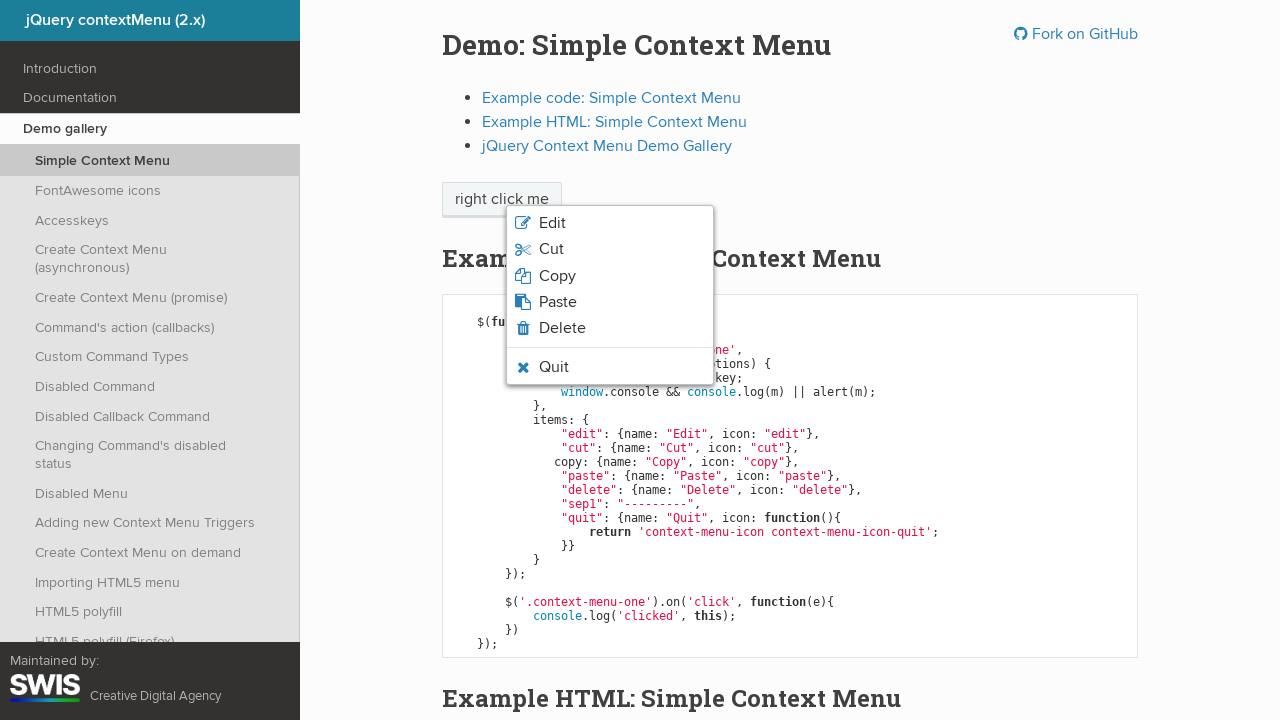

Context menu appeared with copy option visible
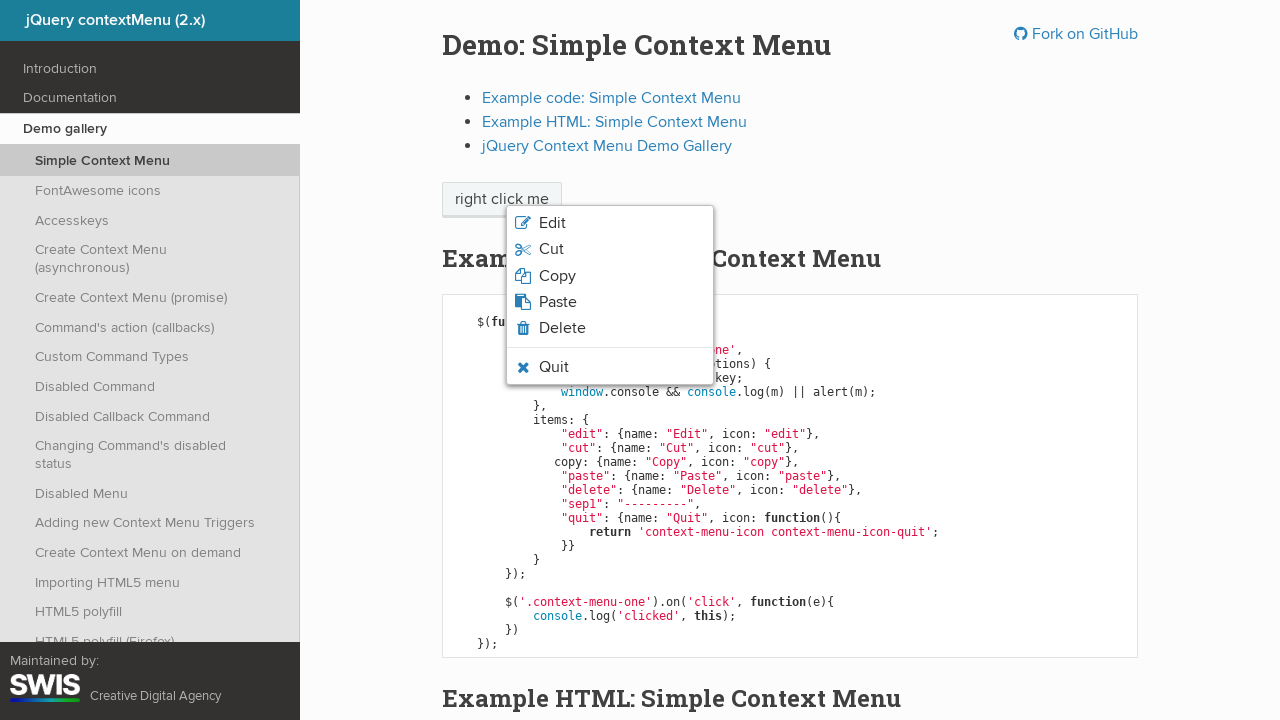

Retrieved copy menu item text: 'Copy'
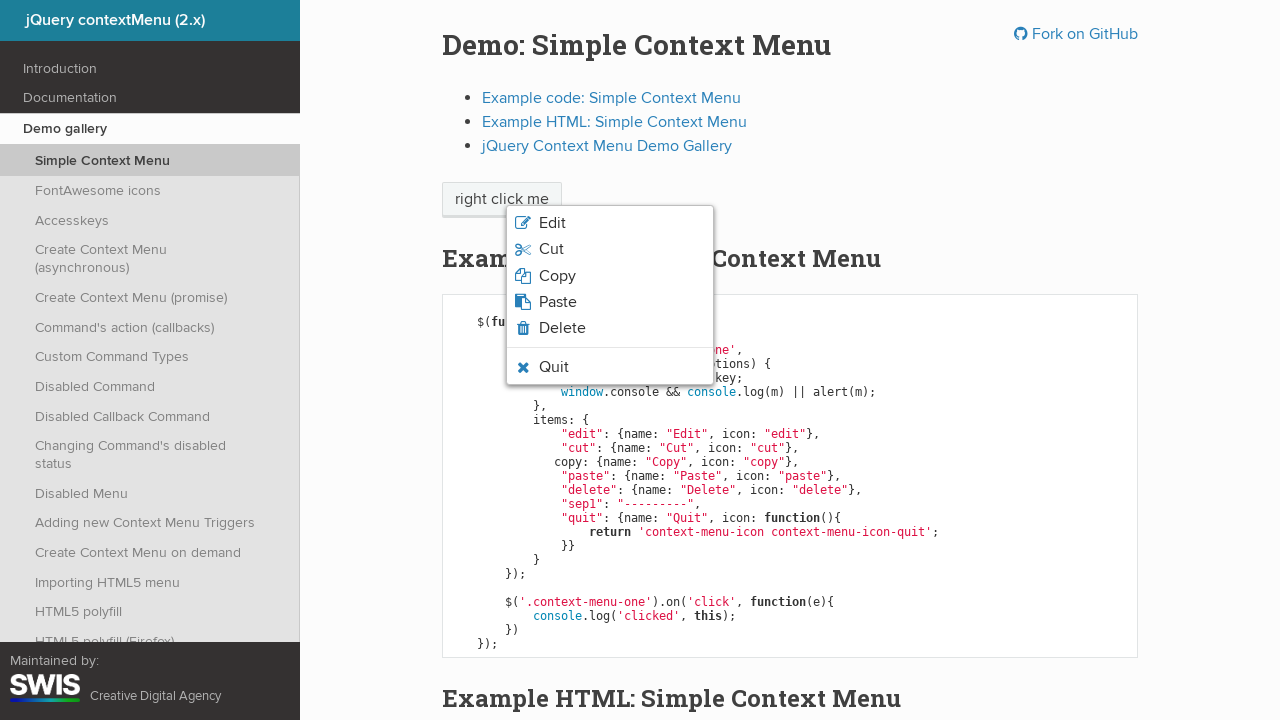

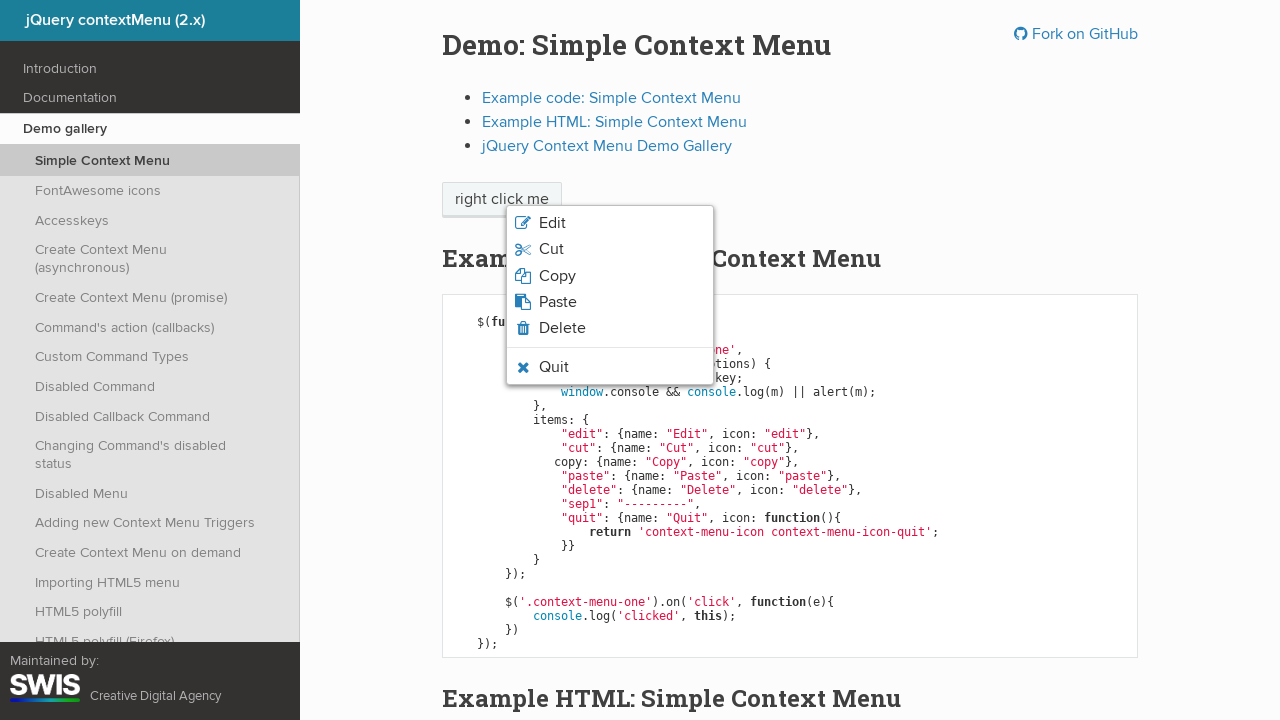